Tests drag and drop functionality on jQuery UI demo page by dragging an element and dropping it onto a target droppable area

Starting URL: https://jqueryui.com/droppable/

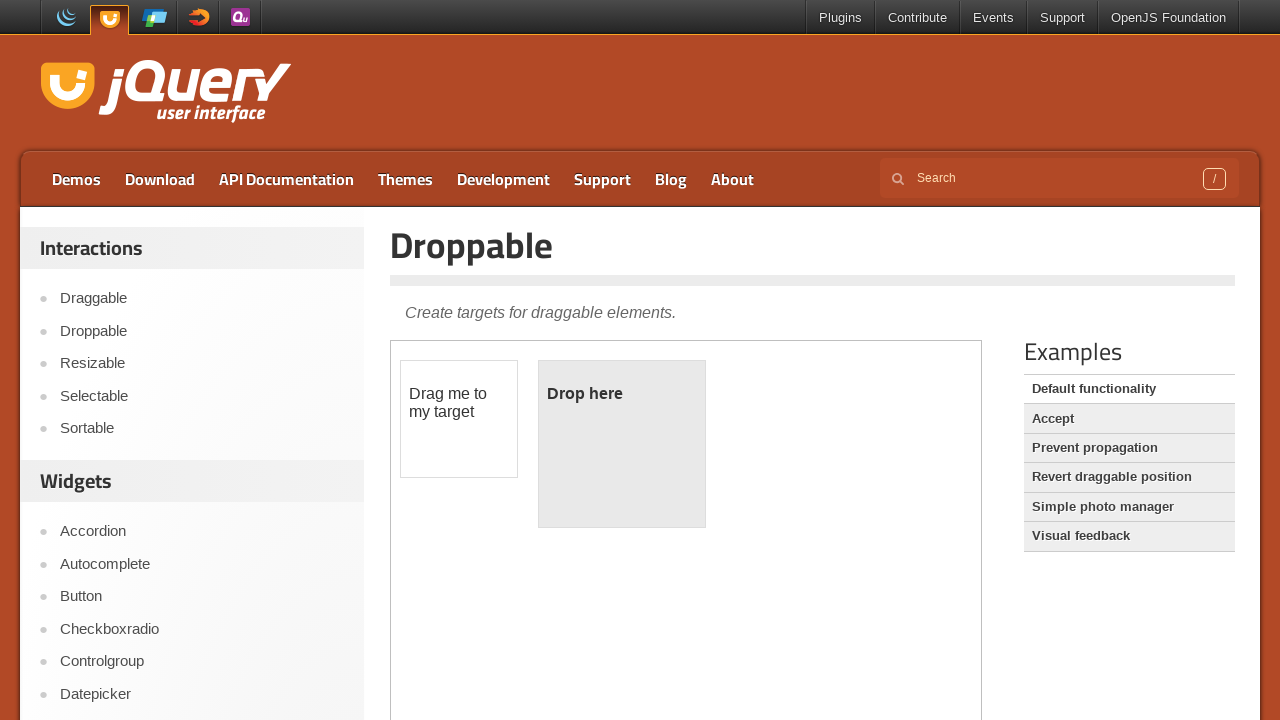

Located and switched to the first iframe containing the drag and drop demo
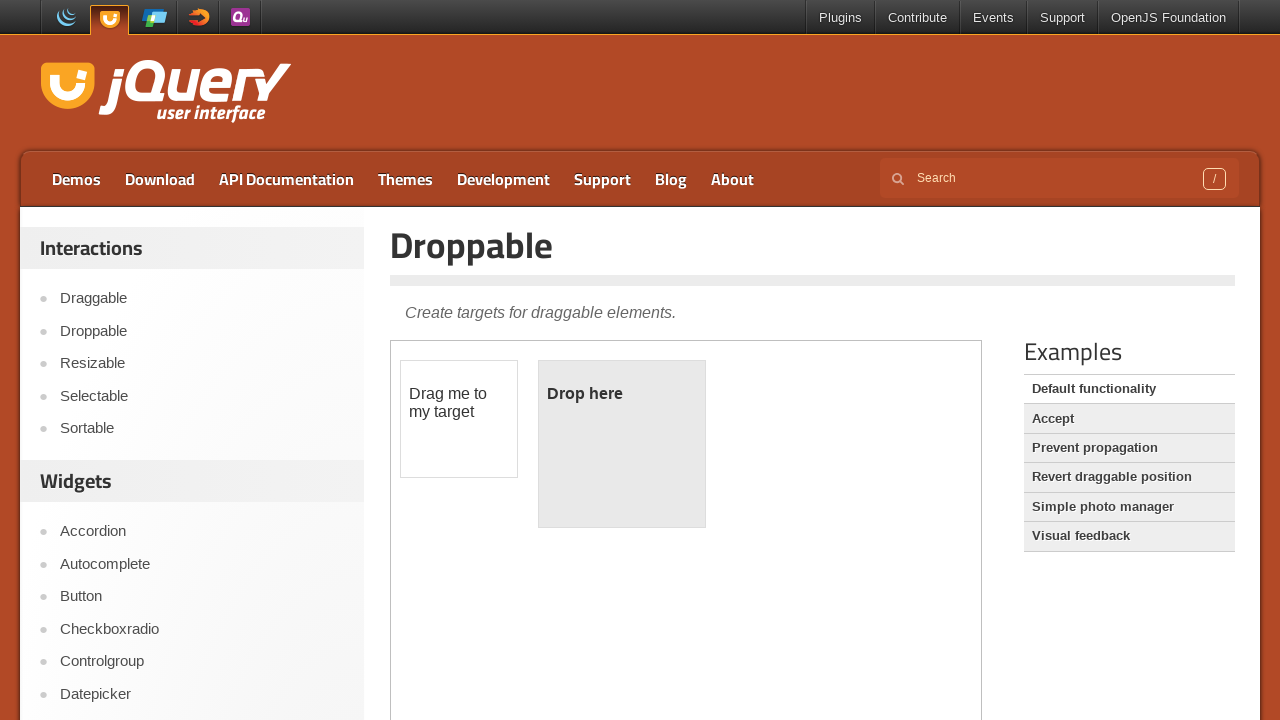

Located the draggable element with id 'draggable'
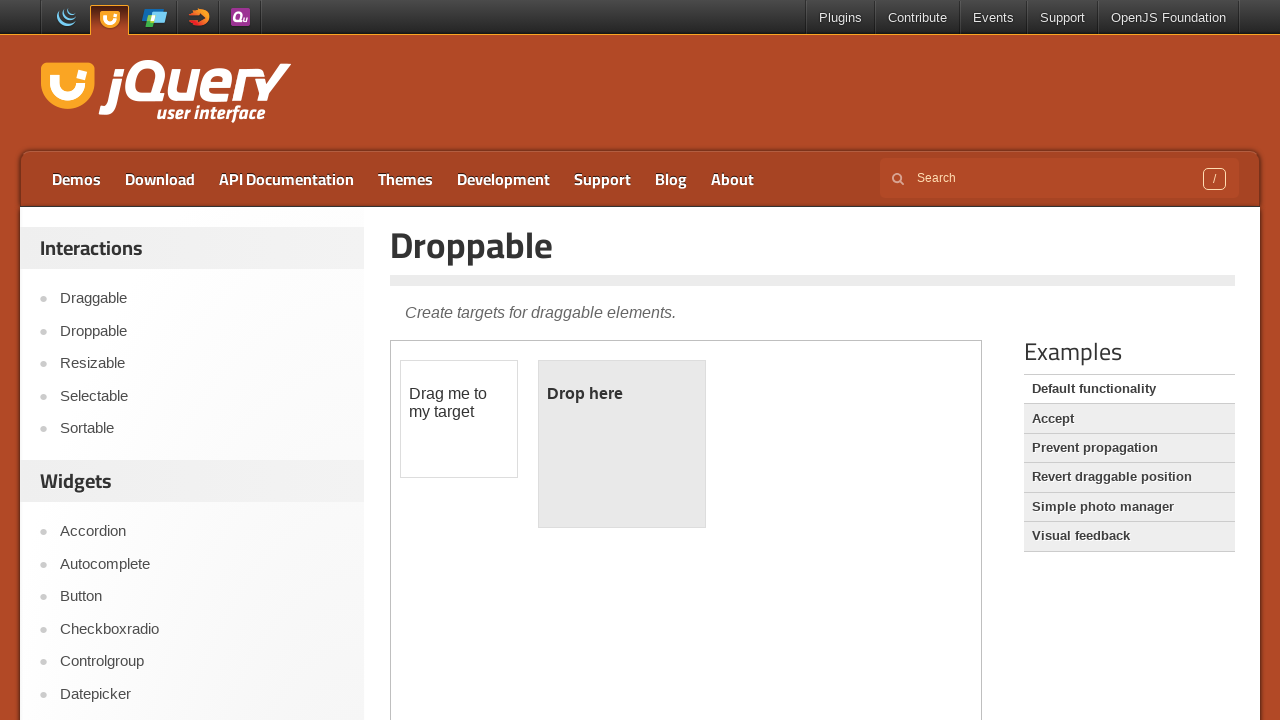

Located the droppable target area with id 'droppable'
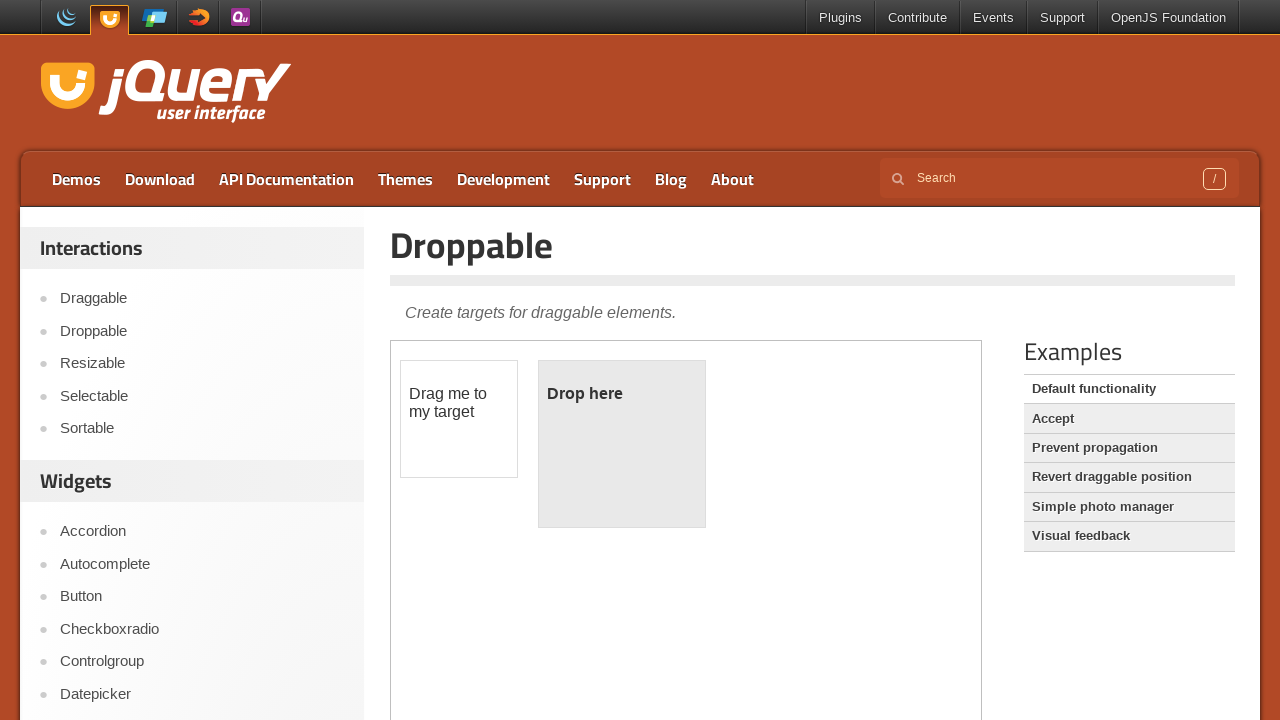

Dragged the draggable element onto the droppable target area at (622, 444)
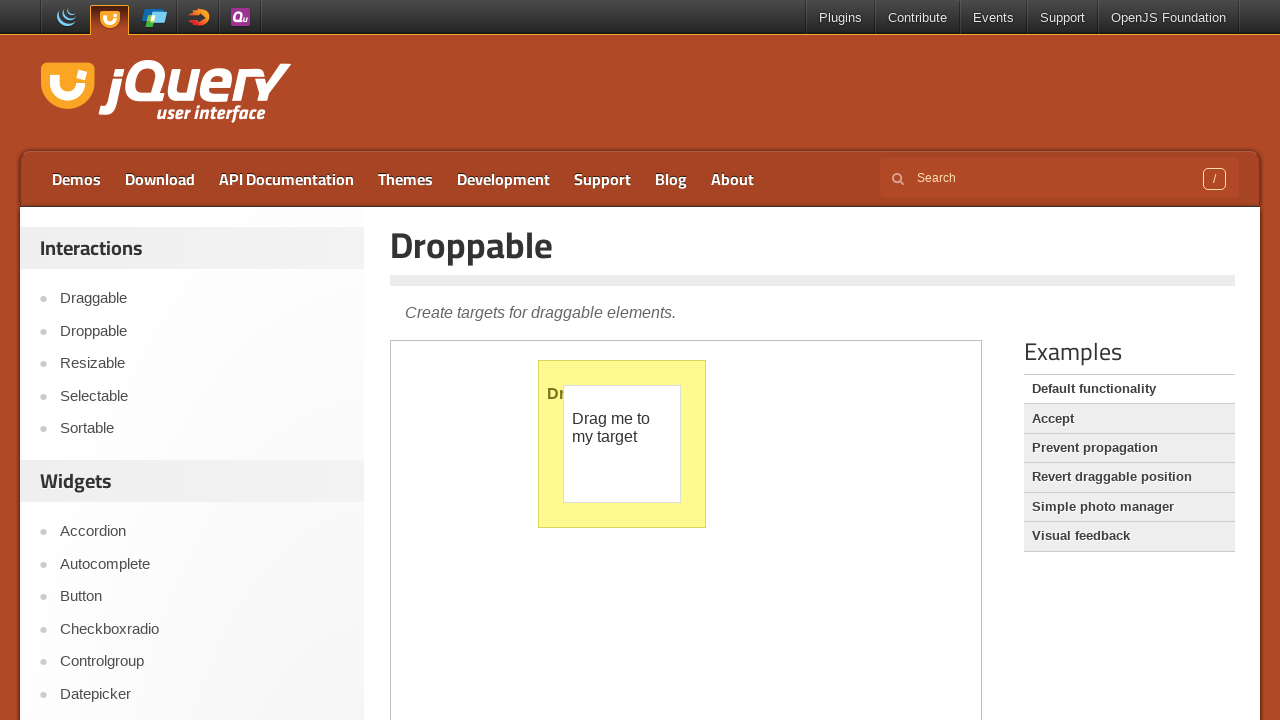

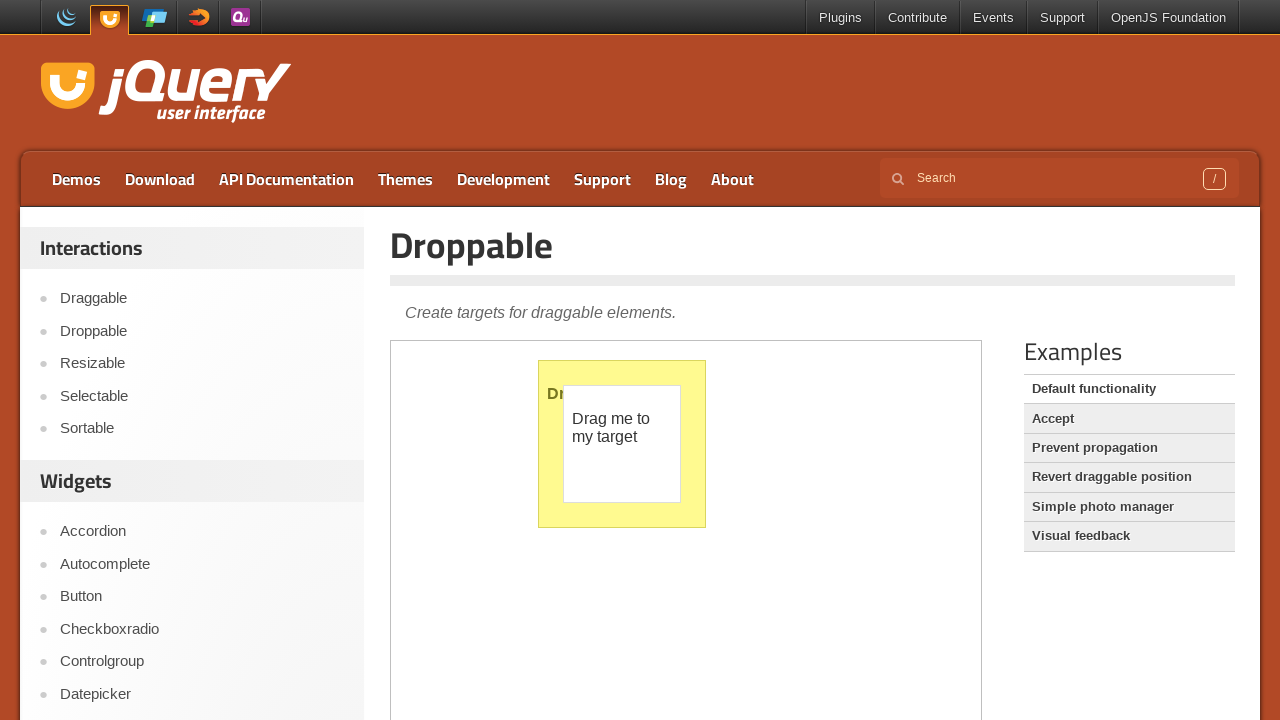